Tests form validation by attempting to submit the practice form without filling any required fields.

Starting URL: https://demoqa.com/automation-practice-form

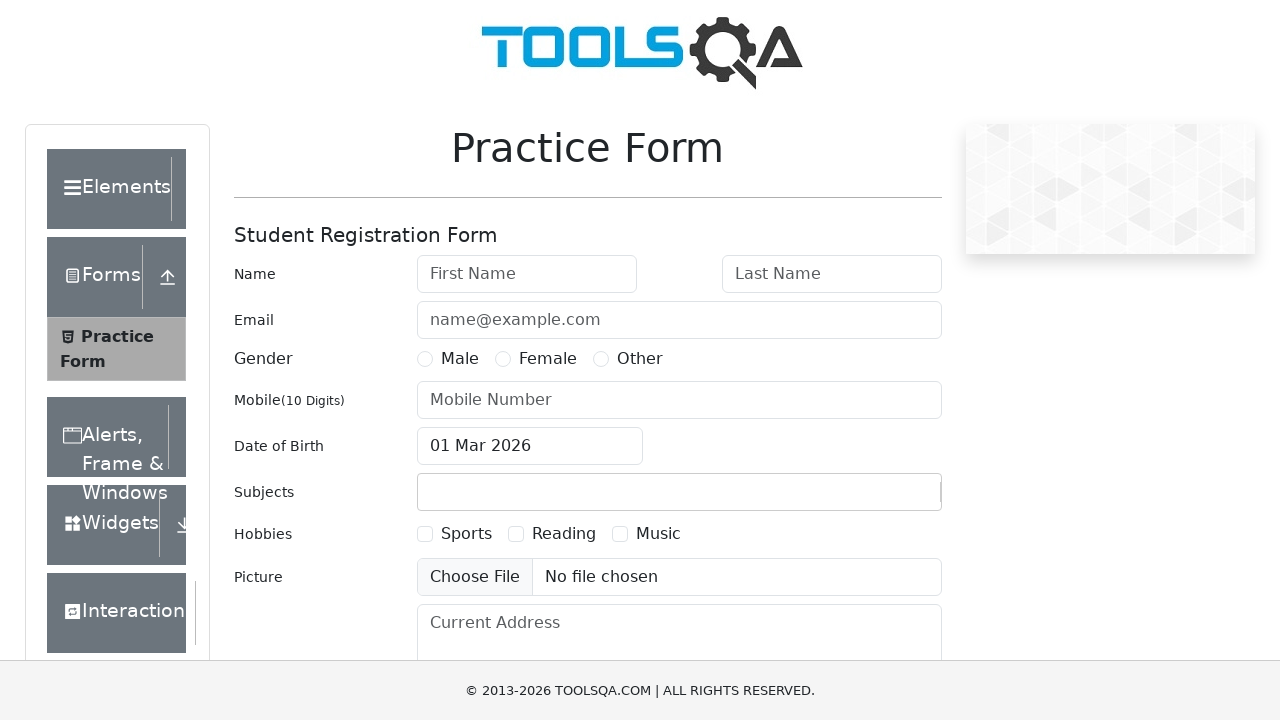

Navigated to practice form page
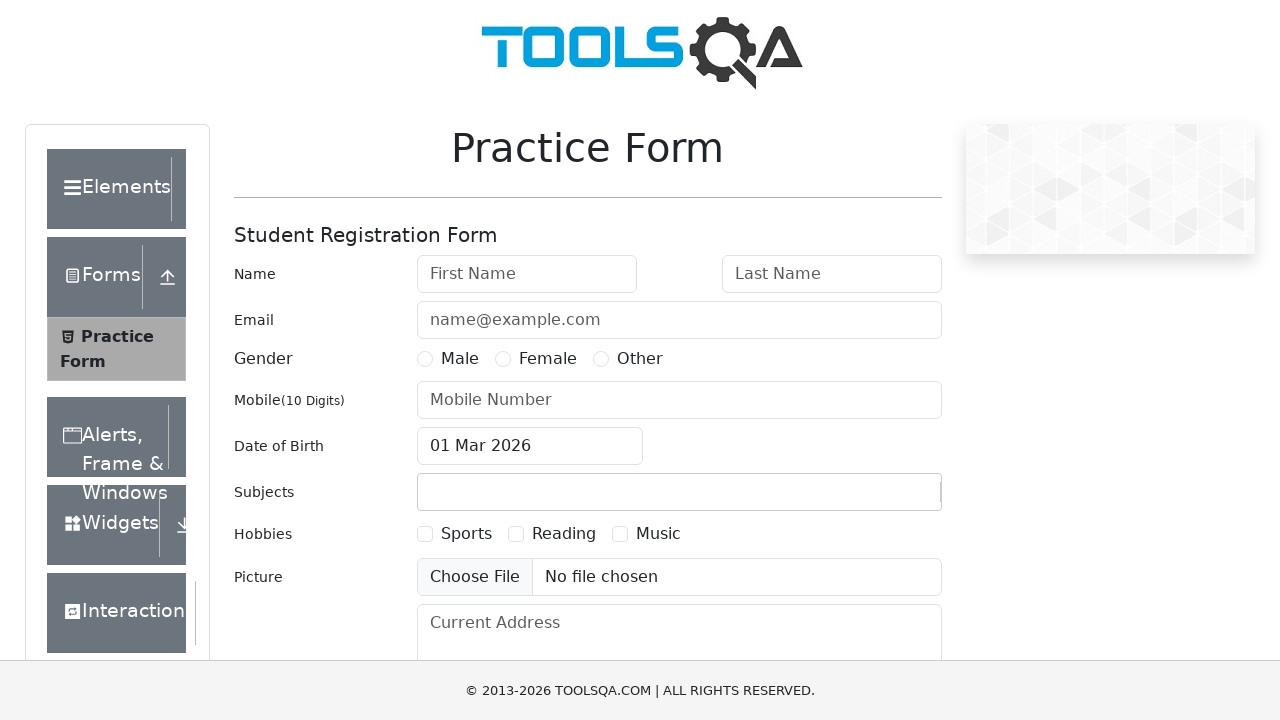

Clicked submit button without filling required fields at (885, 499) on #submit
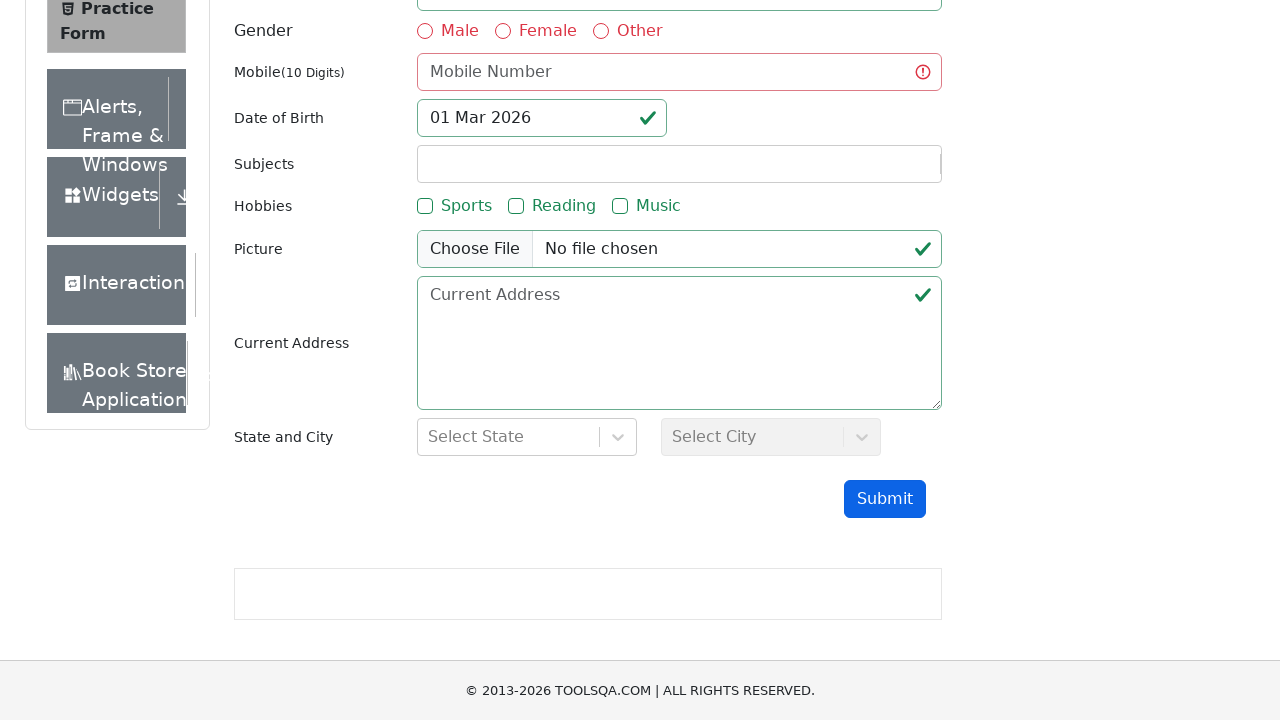

Waited for form validation errors to appear
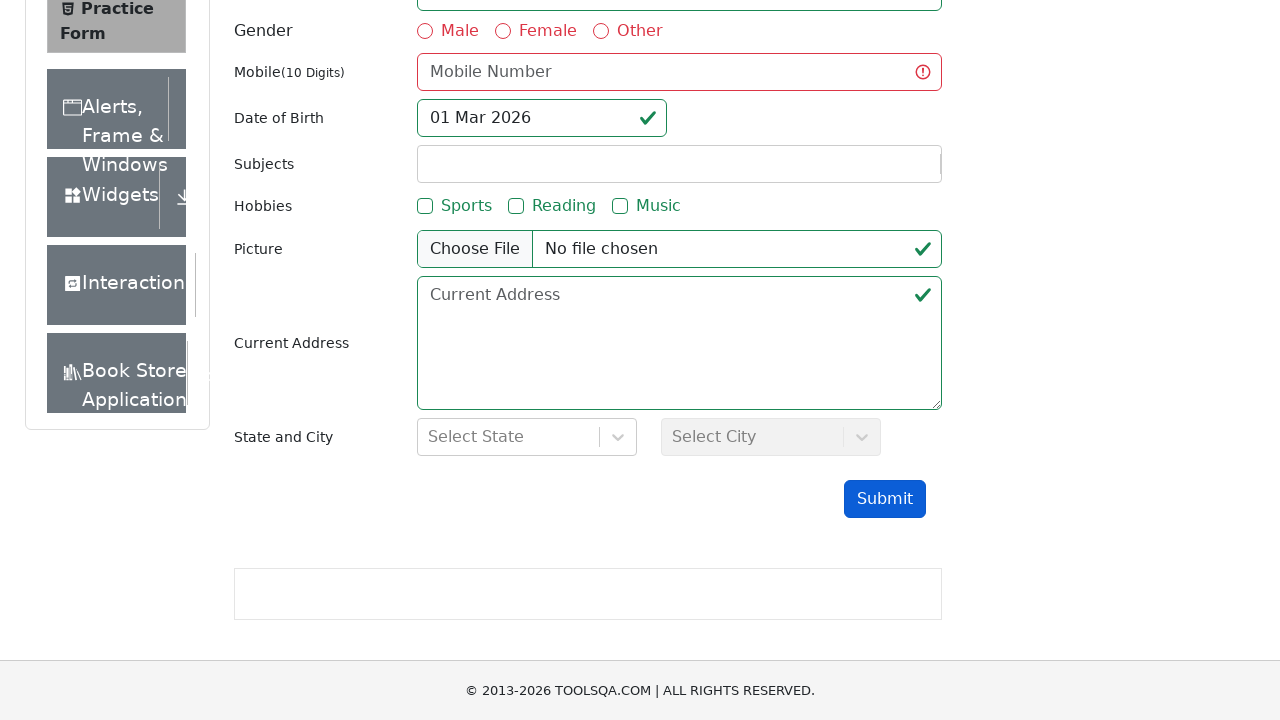

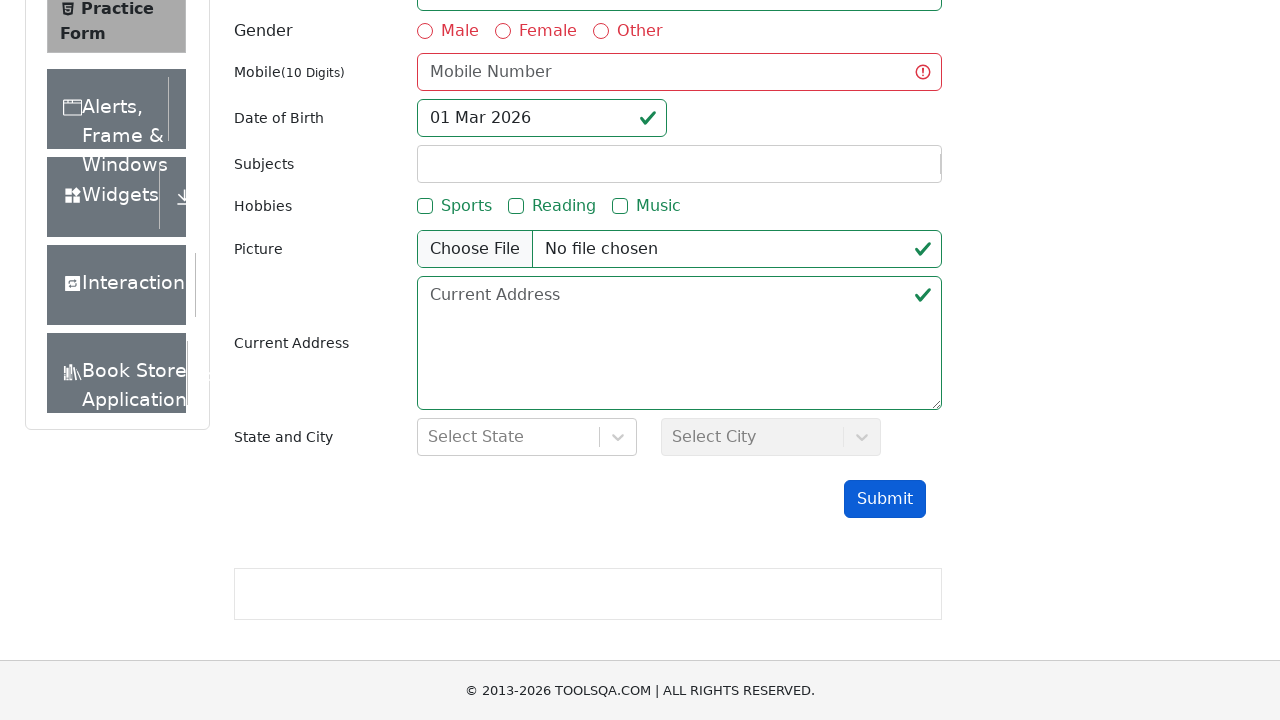